Tests a device information page by clicking on various information buttons (resolution, location, details, timezone) to expand or reveal information sections.

Starting URL: https://mfml.in/api/getInfo

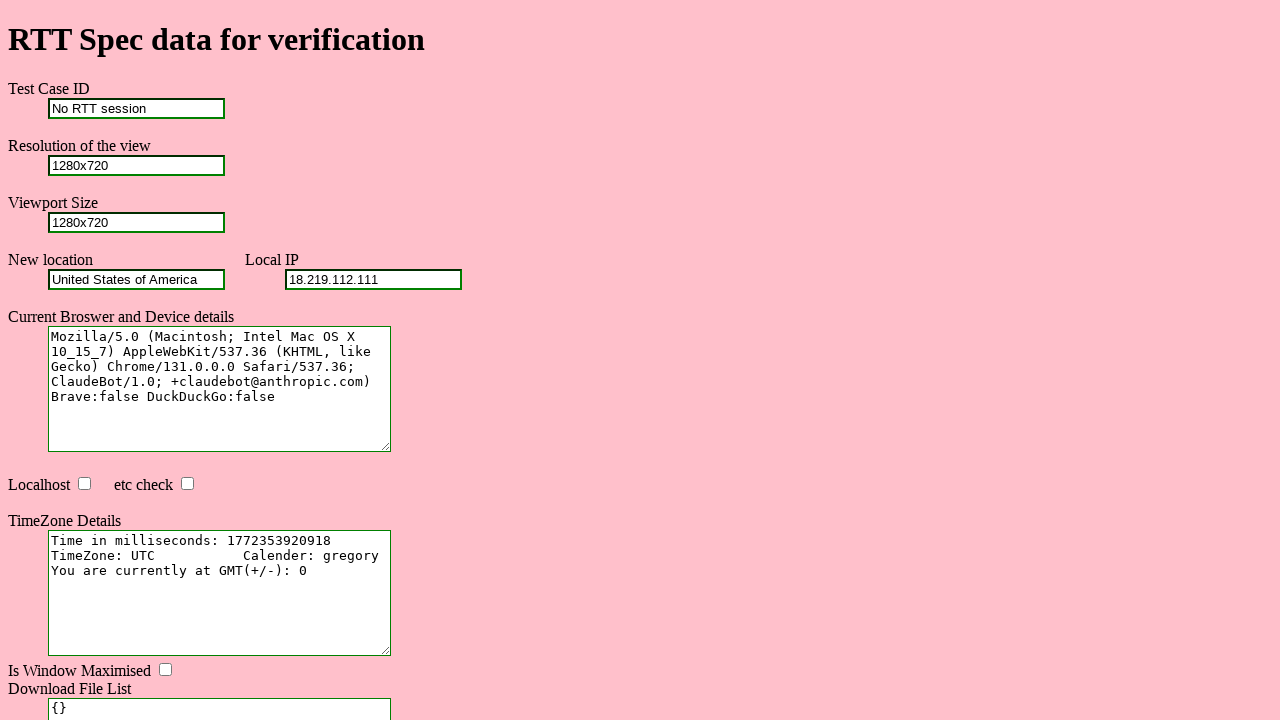

Resolution button became visible
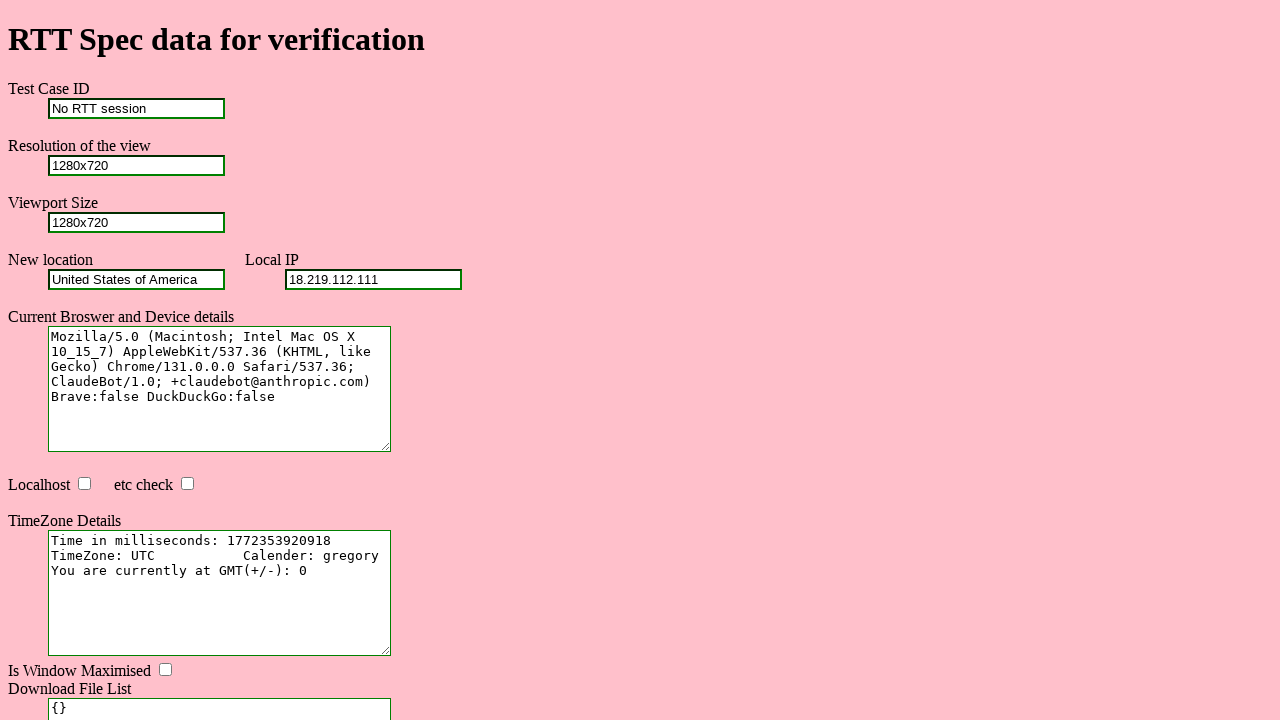

Clicked resolution button to expand resolution information at (136, 165) on #resolution
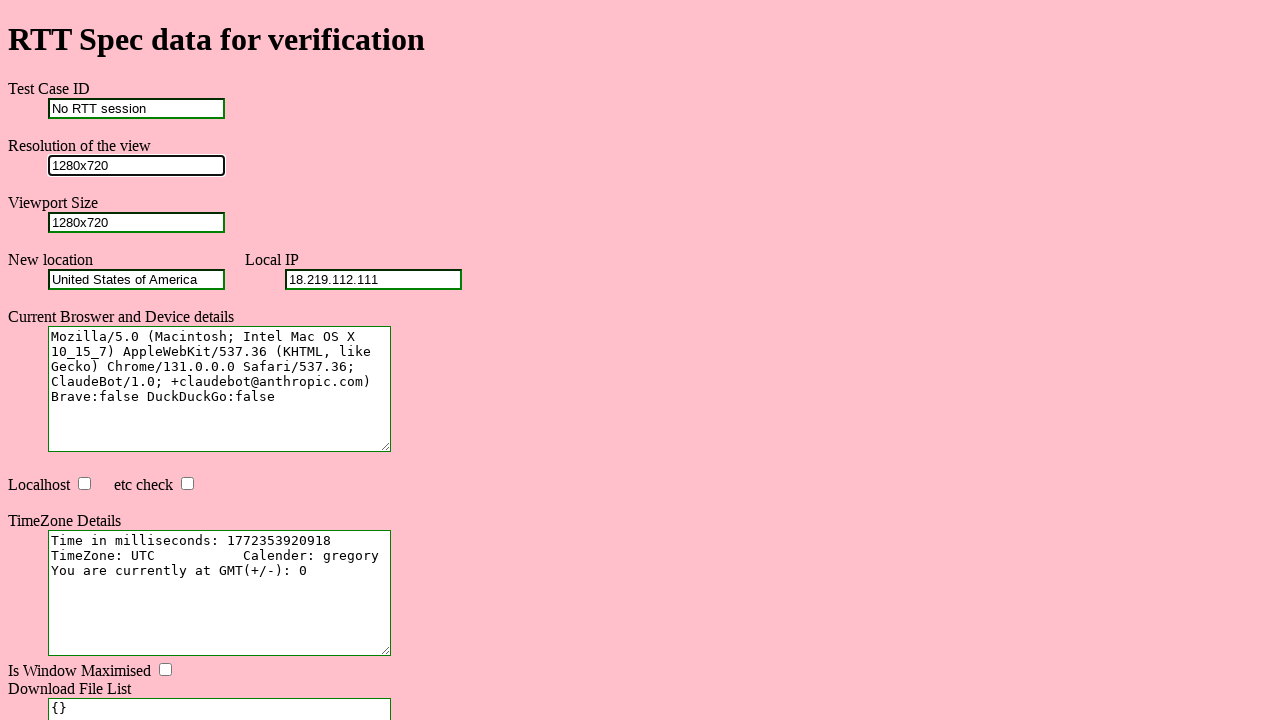

Location button became visible
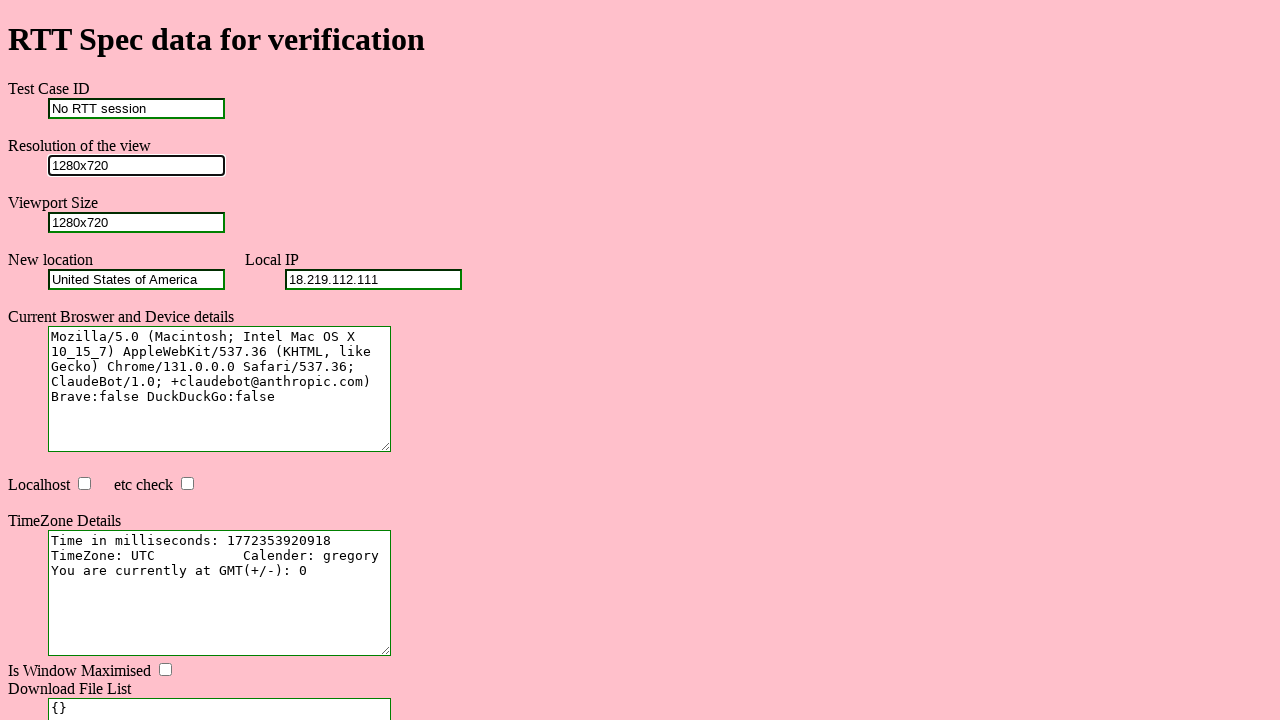

Clicked location button to expand location information at (136, 279) on #location
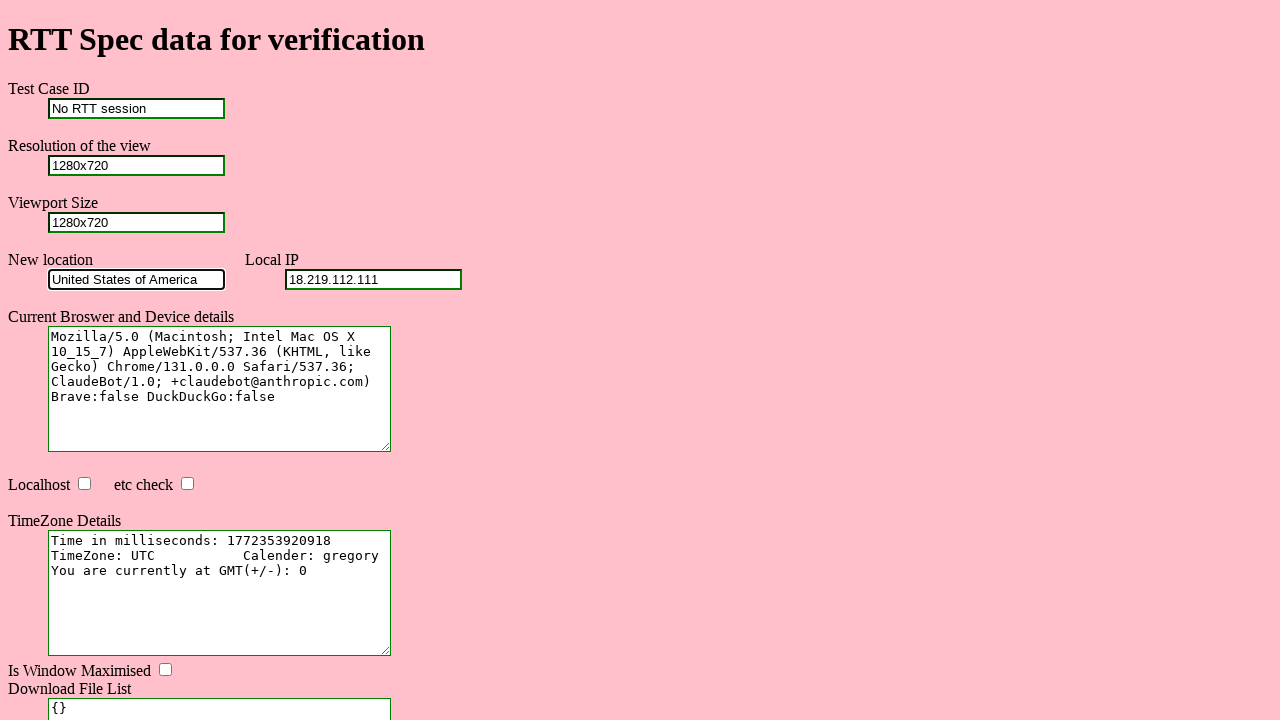

Details button became visible
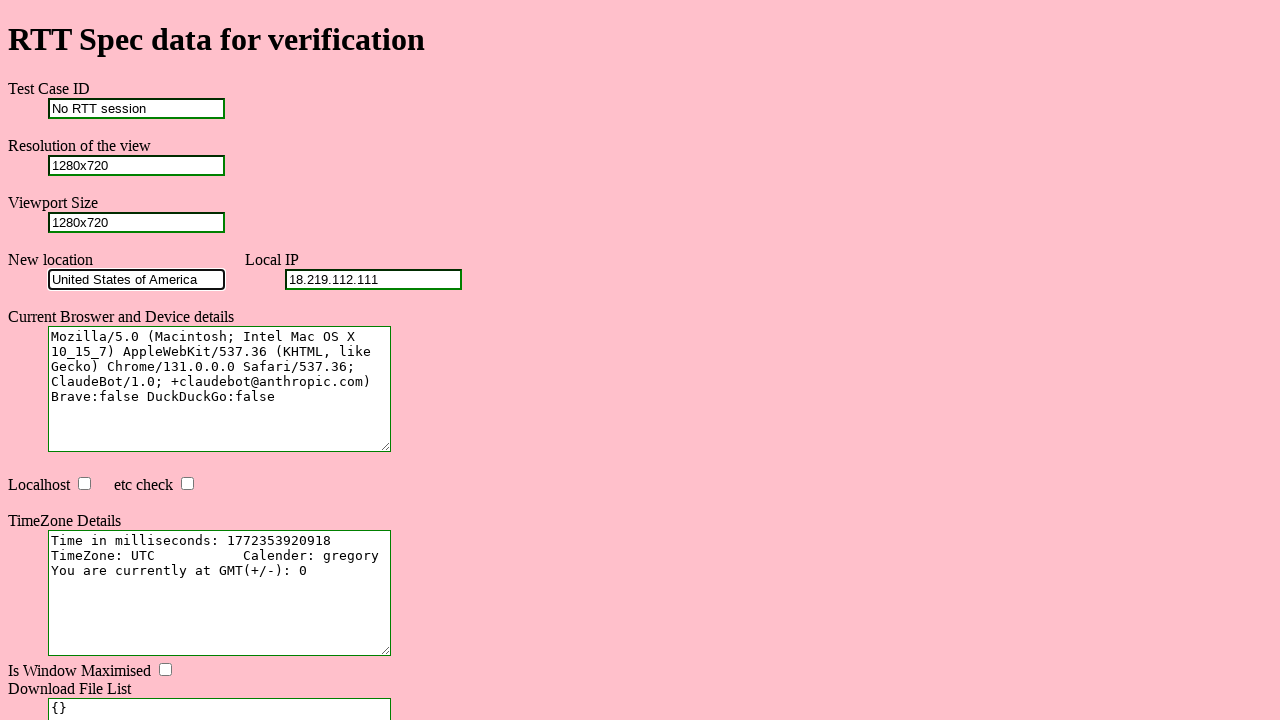

Clicked details button to expand details information at (220, 389) on #details
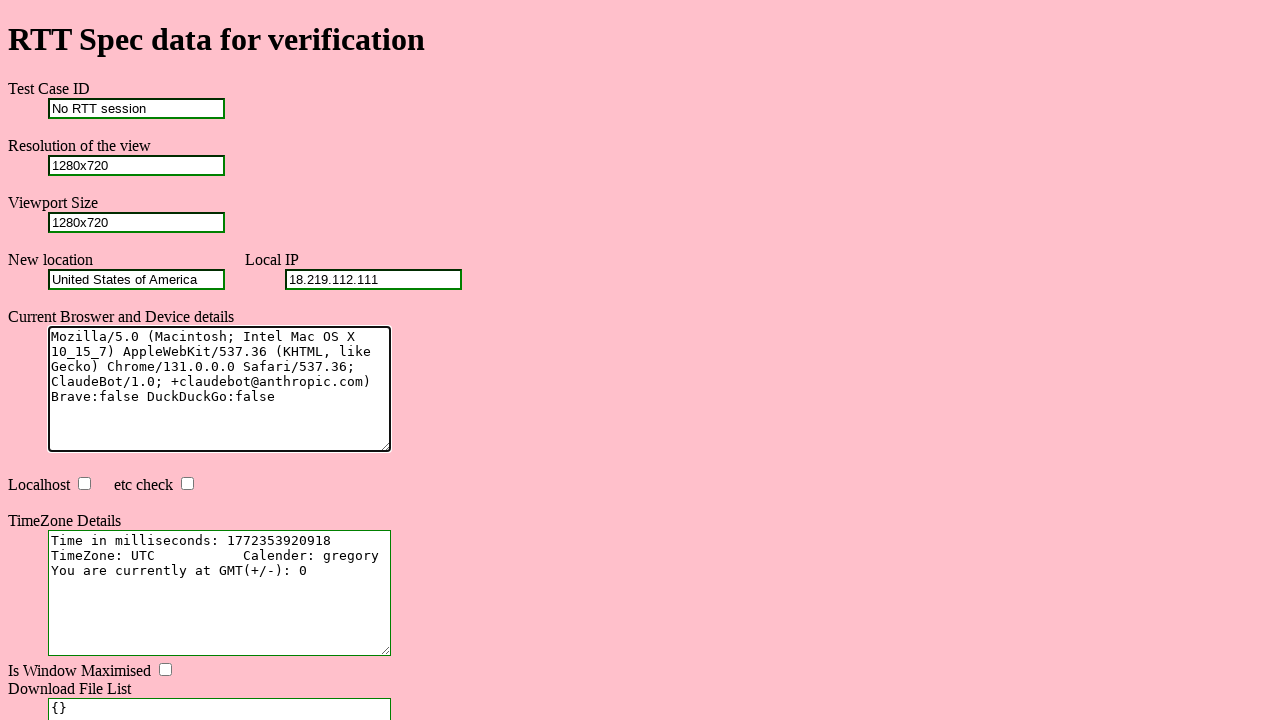

Timezone button became visible
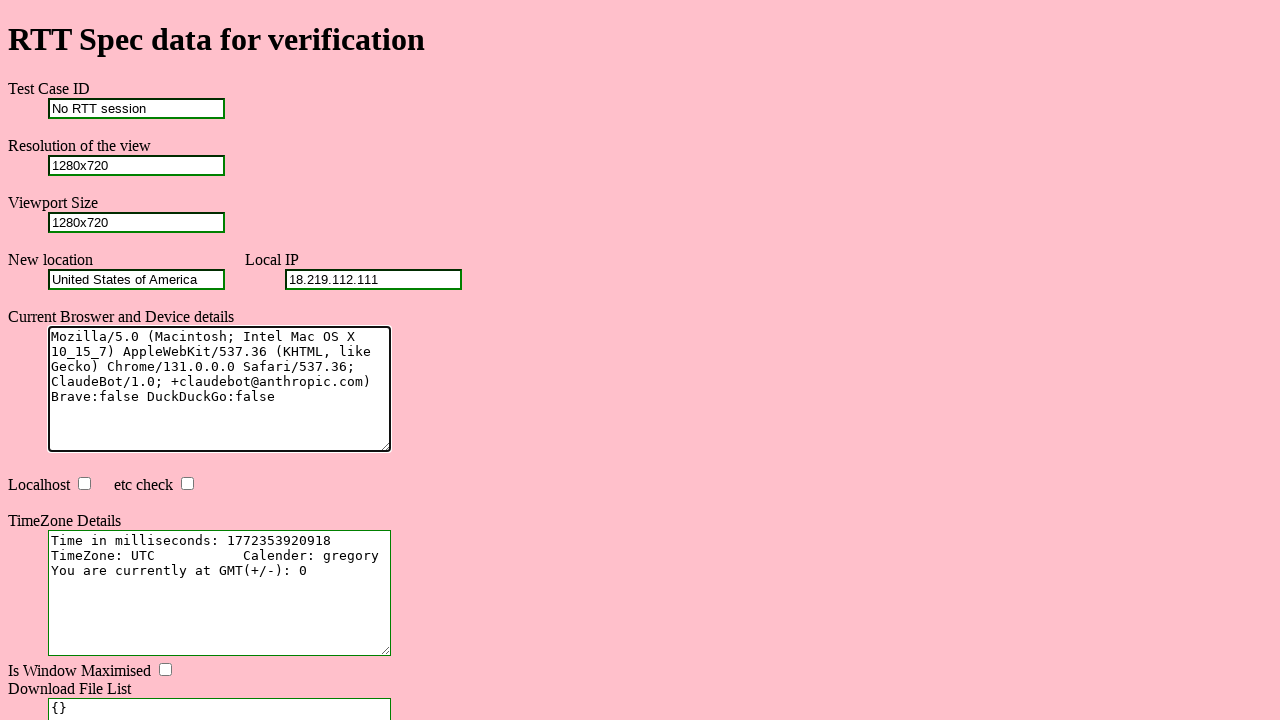

Clicked timezone button to expand timezone information at (220, 593) on #timezone
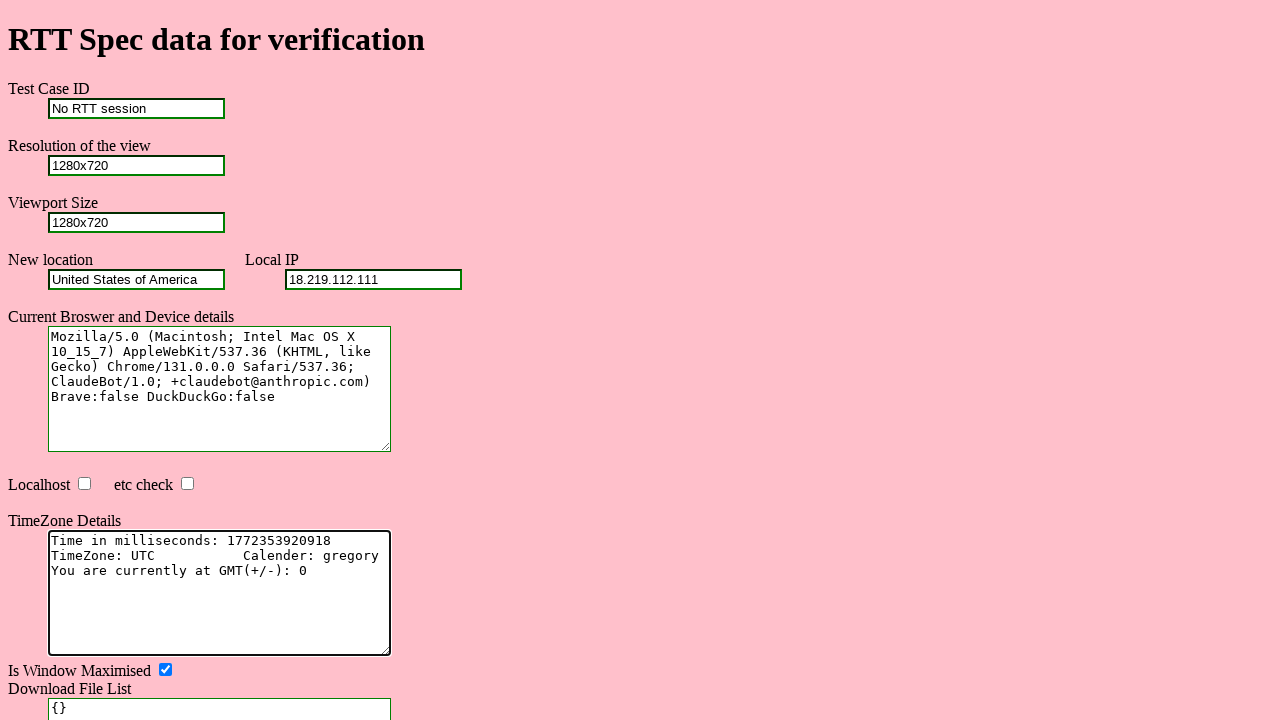

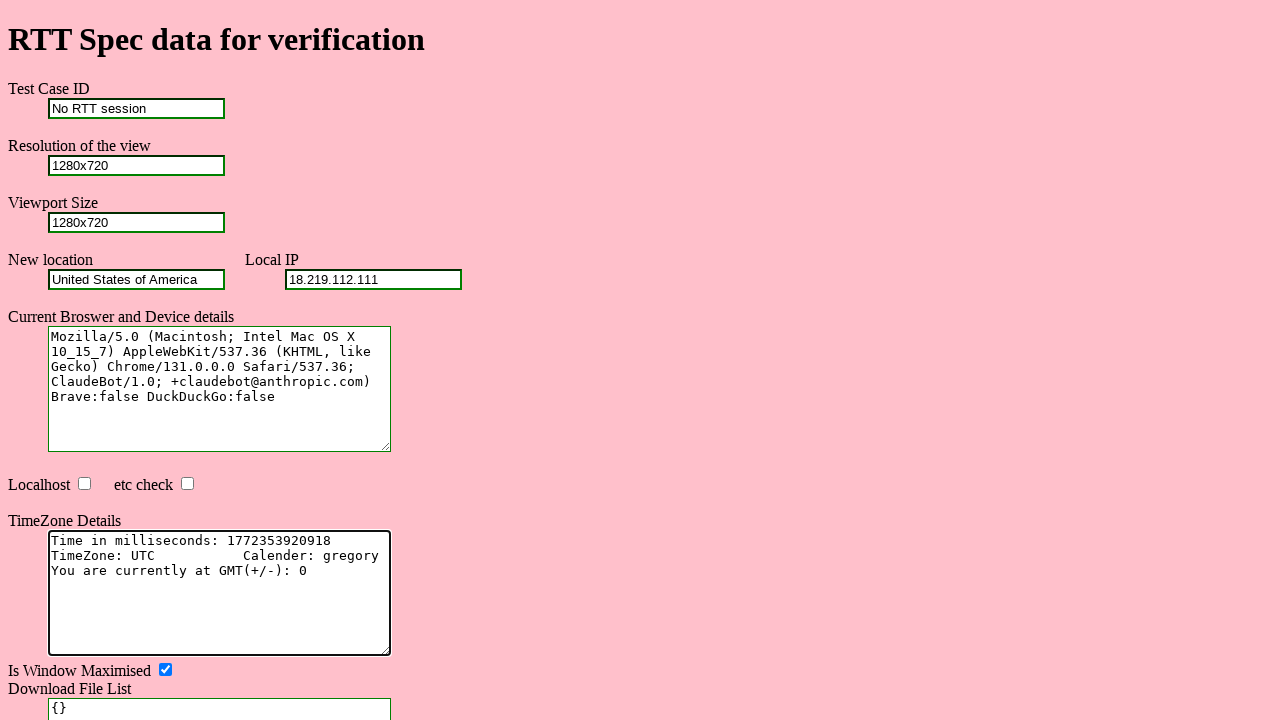